Navigates to a sitemap page and clicks on a specific link to view Calley Pro features page

Starting URL: https://www.getcalley.com/page-sitemap.xml

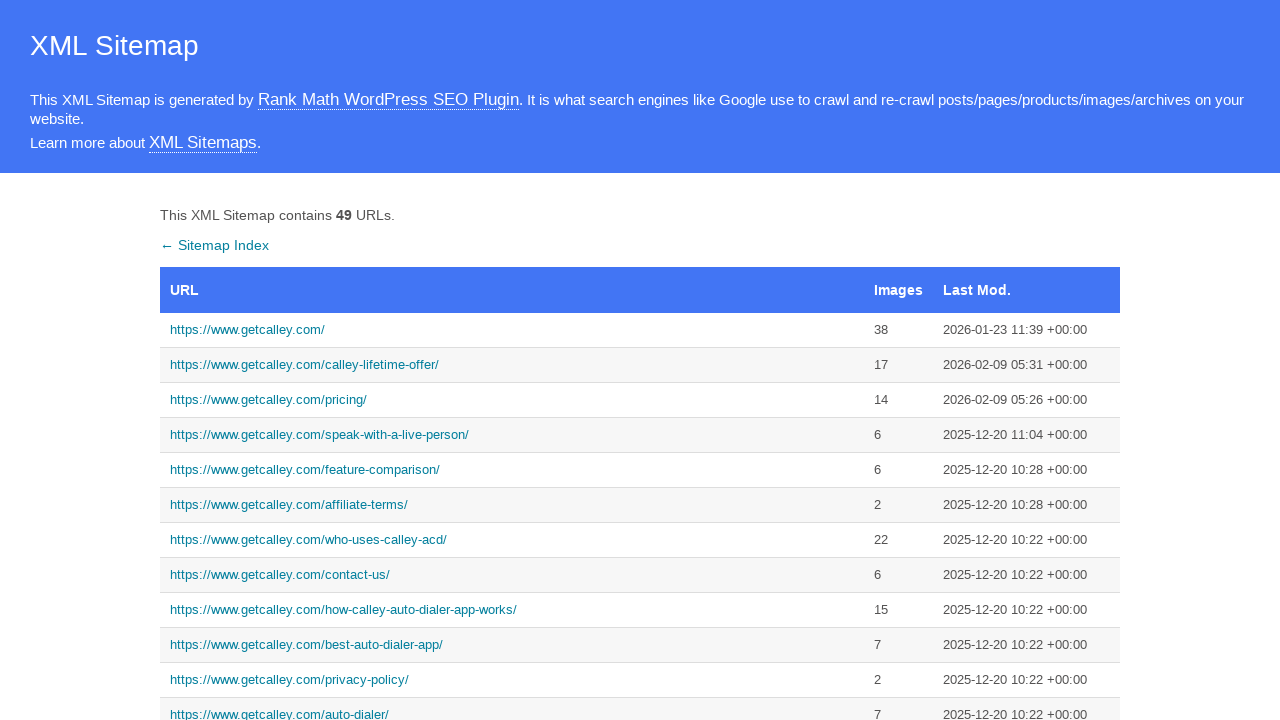

Clicked on the Calley Pro Features link from the sitemap at (512, 360) on xpath=//a[text()='https://www.getcalley.com/calley-pro-features/']
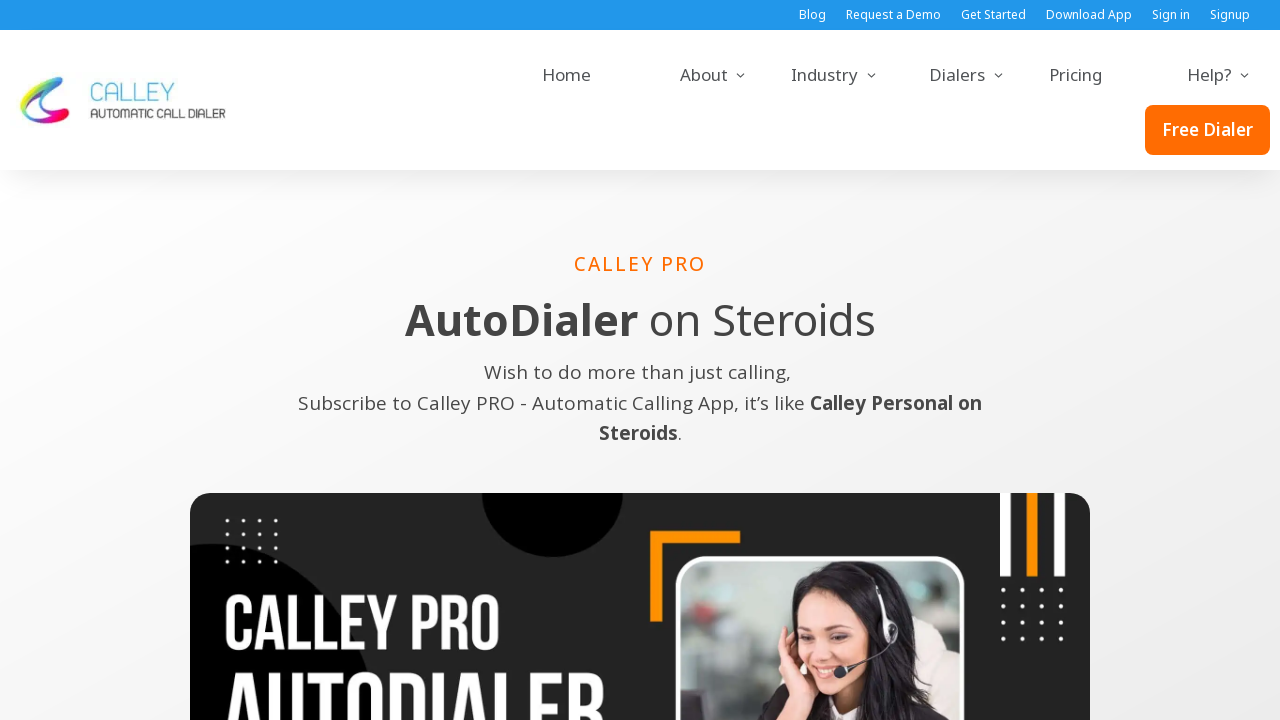

Waited for Calley Pro Features page to load completely
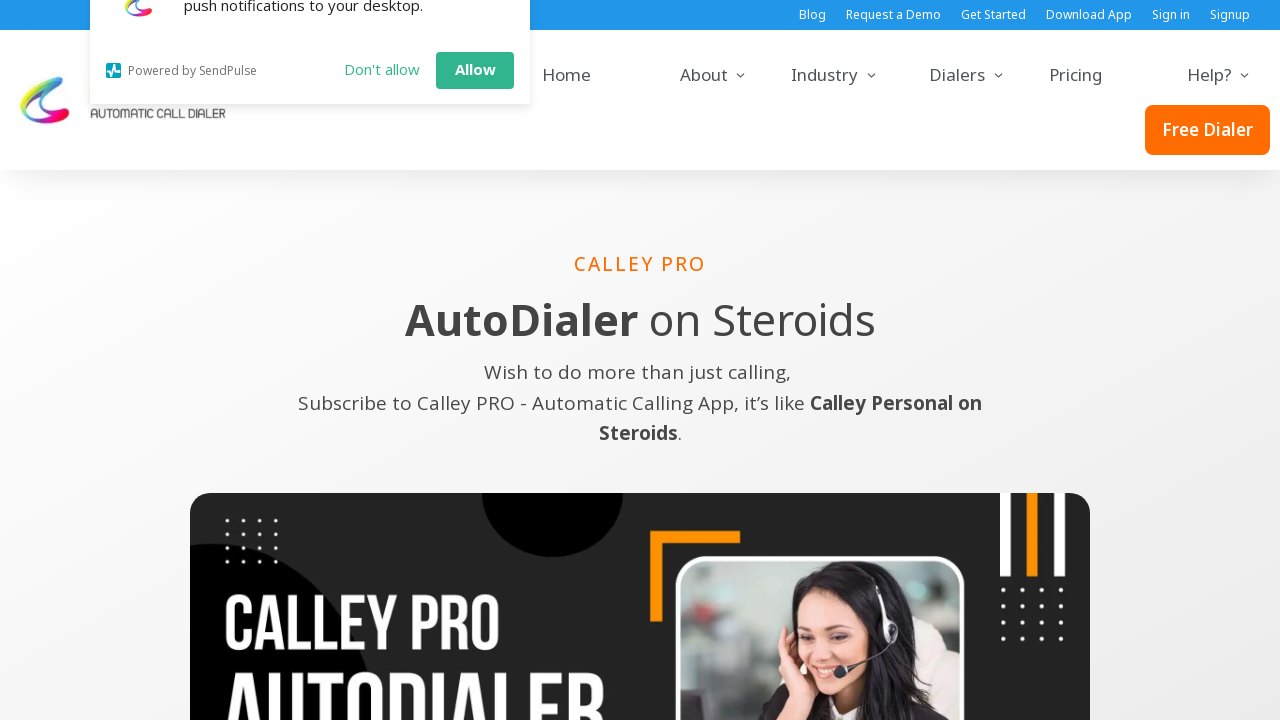

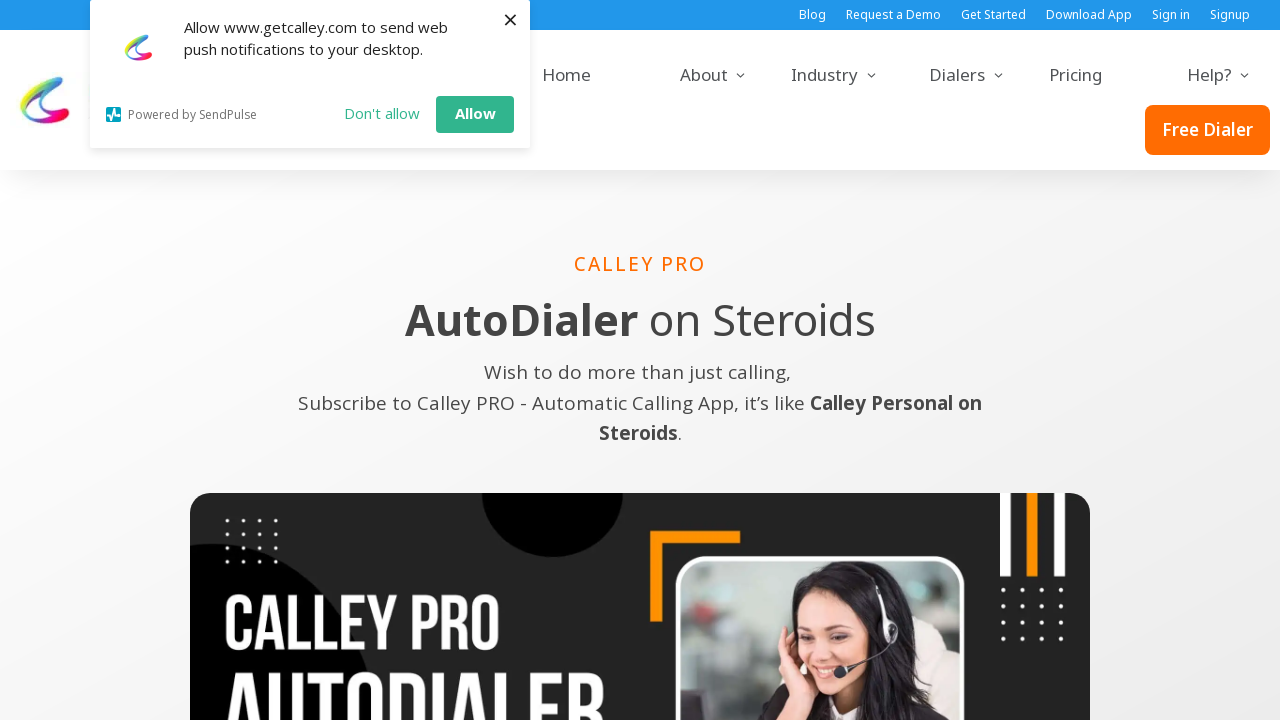